Tests scrolling behavior on a webpage and within a table, then validates the sum of values in table cells against the displayed total

Starting URL: https://rahulshettyacademy.com/AutomationPractice/

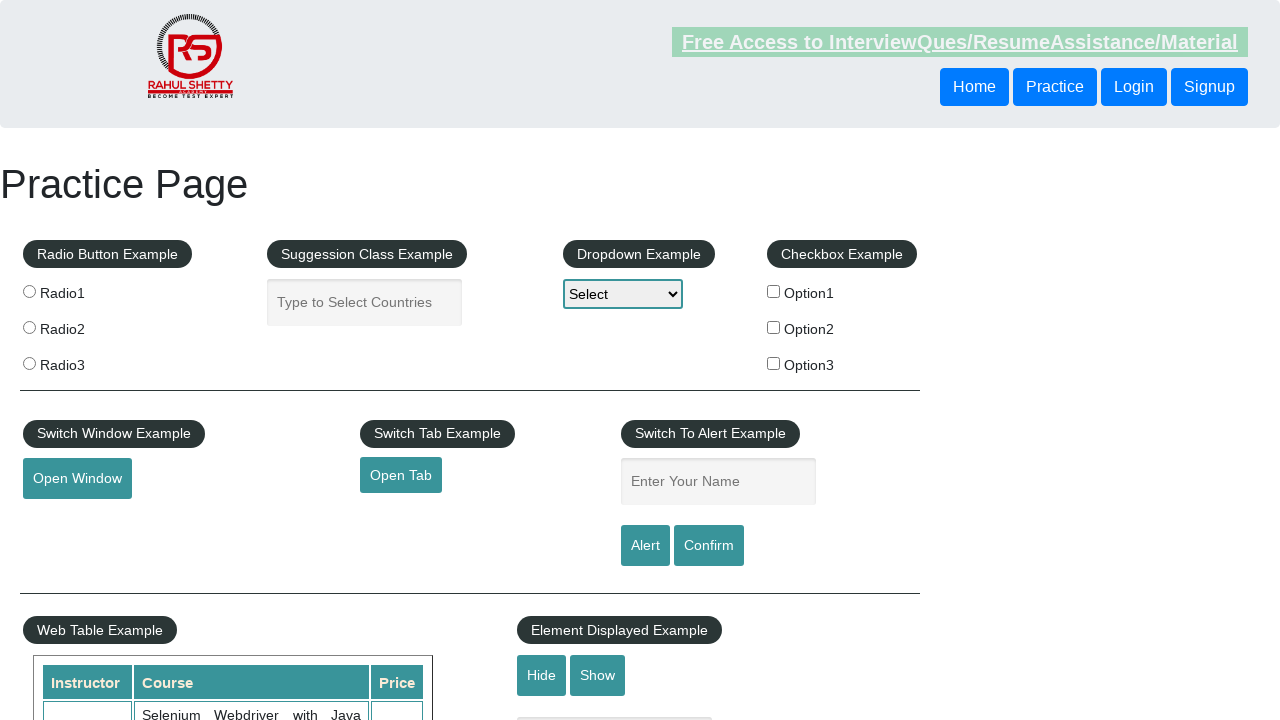

Scrolled main webpage down by 500 pixels
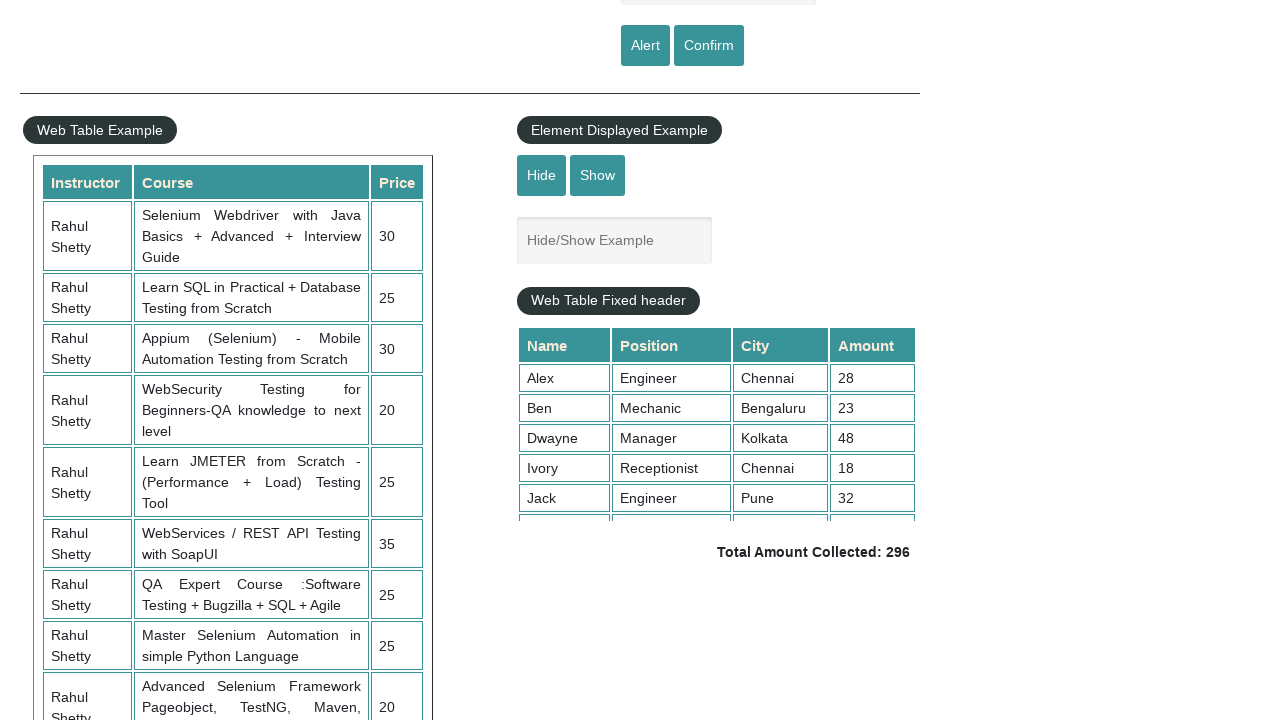

Waited 1 second for page to stabilize after scroll
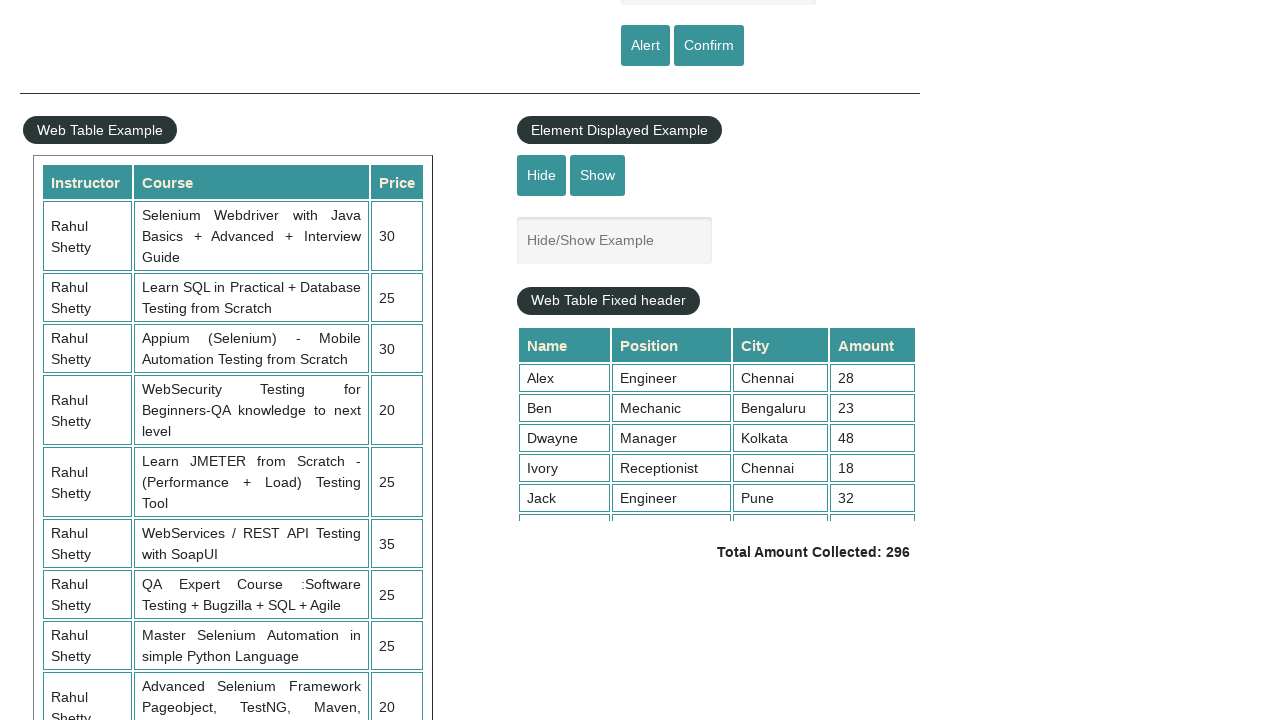

Scrolled table to bottom (scrollTop=5000)
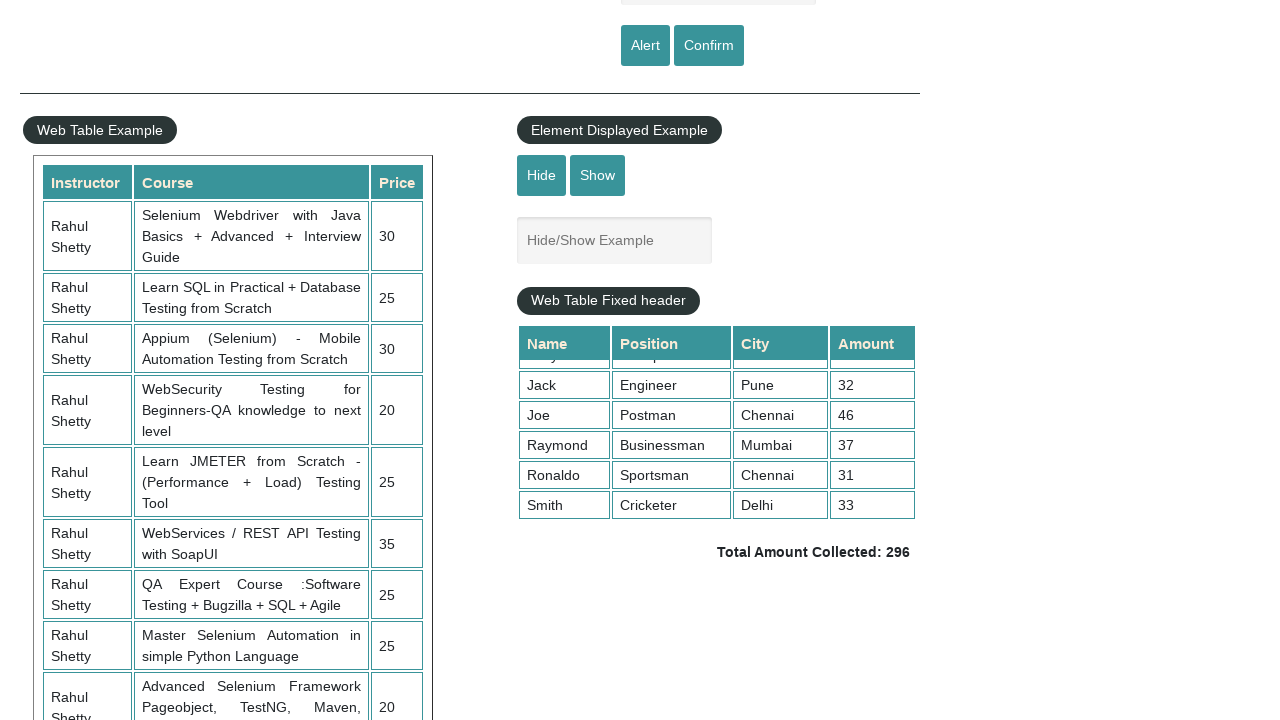

Retrieved 9 values from 4th column of table
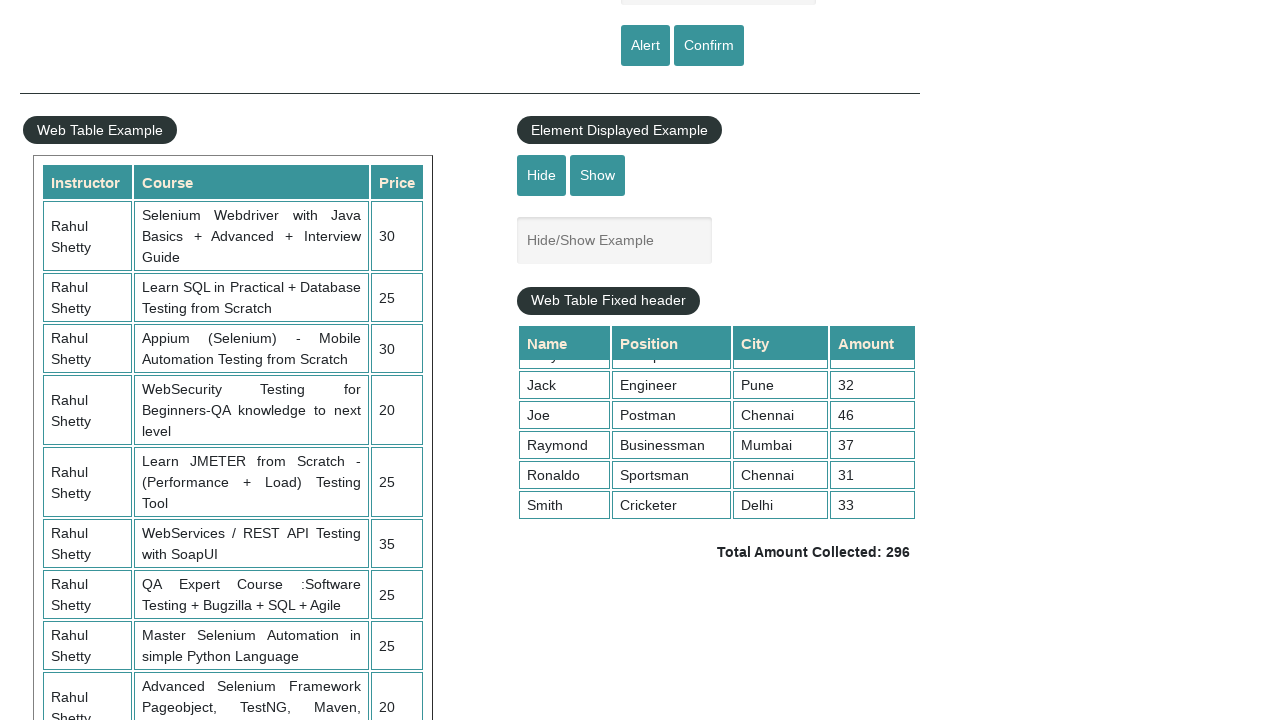

Calculated sum of table values: 296
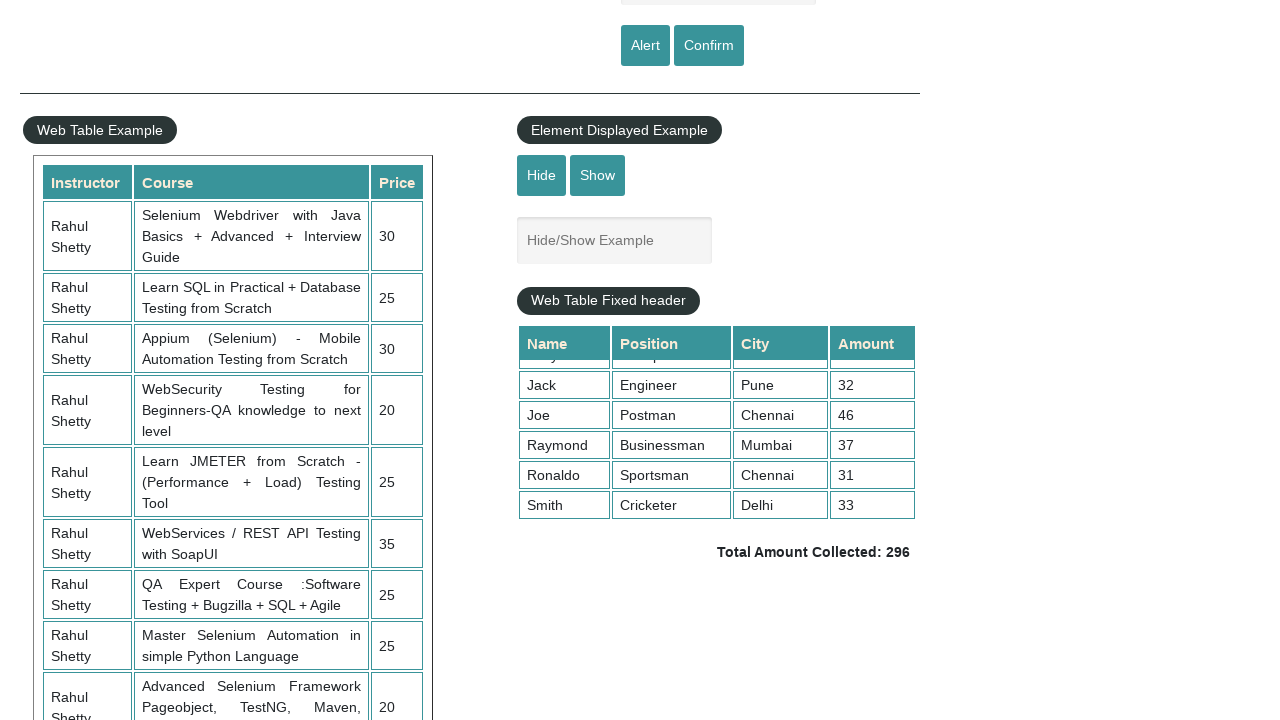

Retrieved displayed total amount text
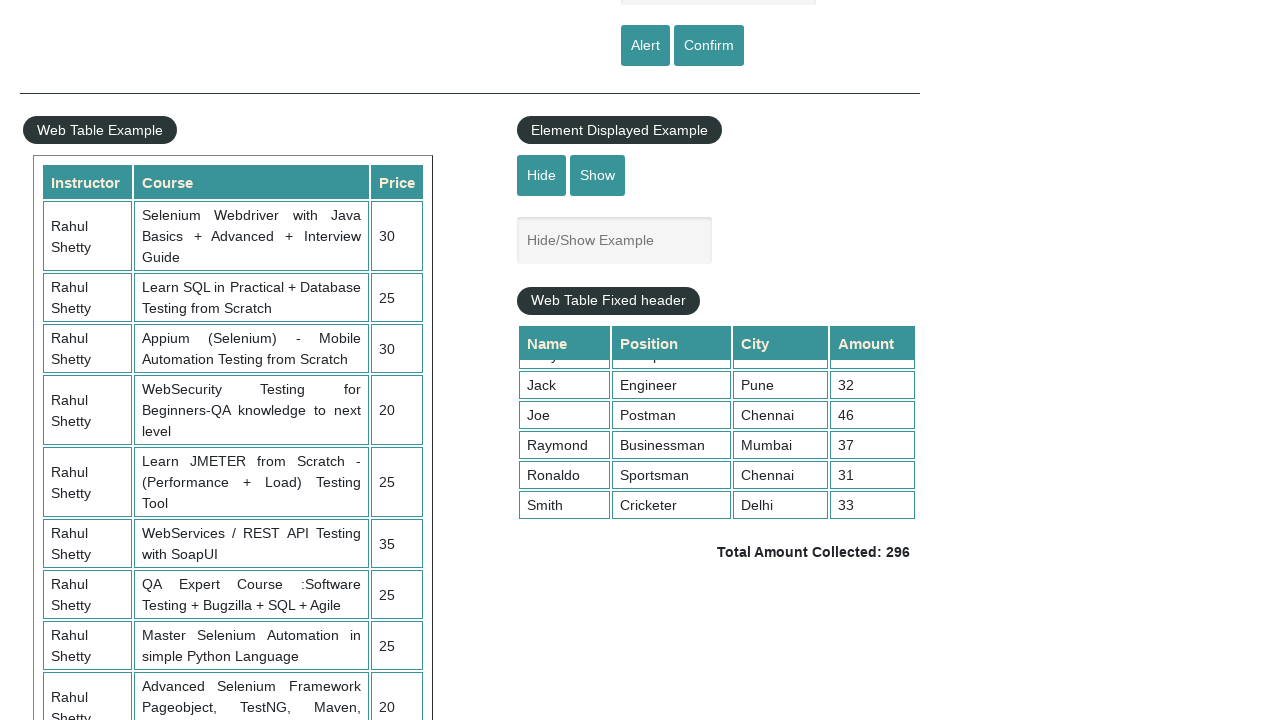

Extracted total amount from display: 296
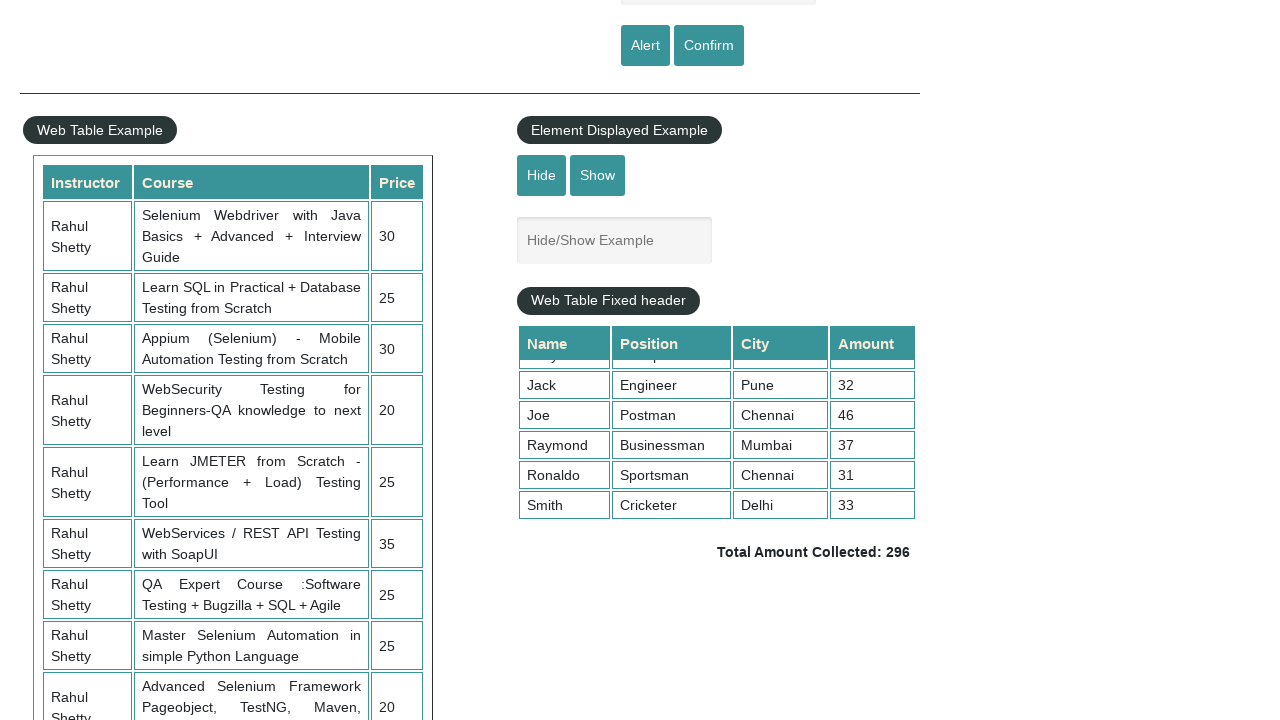

Verified calculated sum matches displayed total - test passed
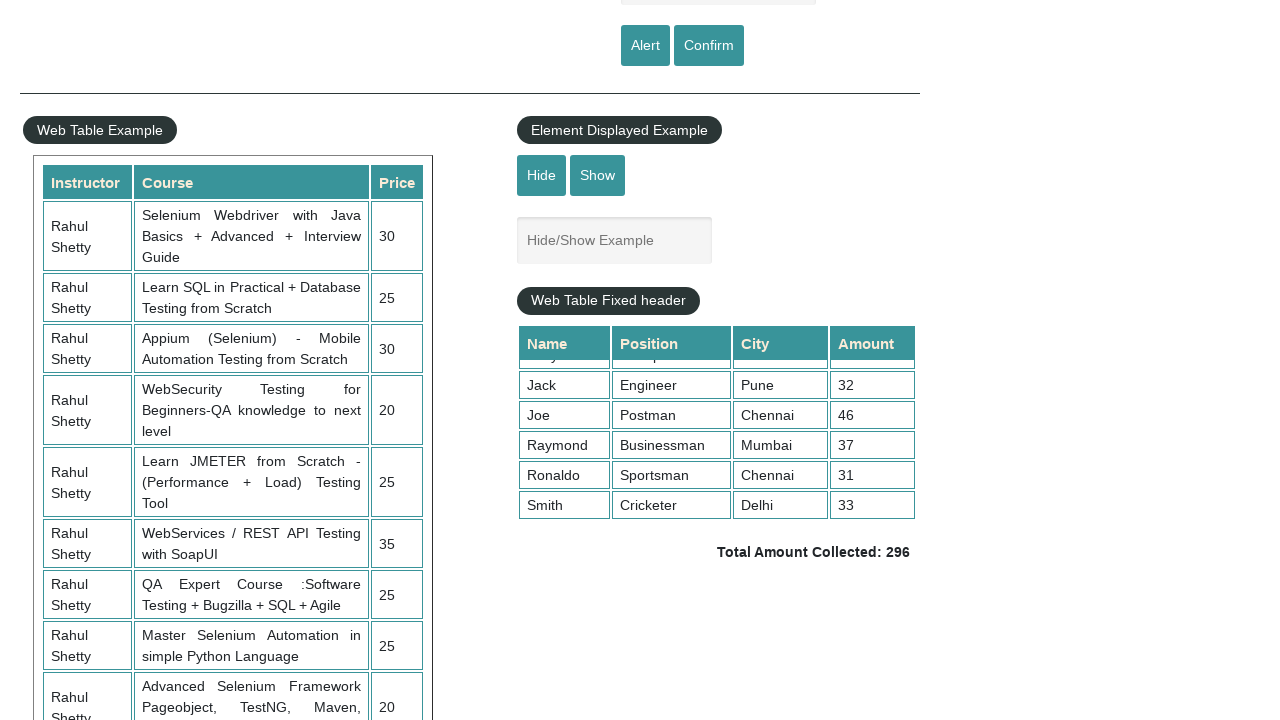

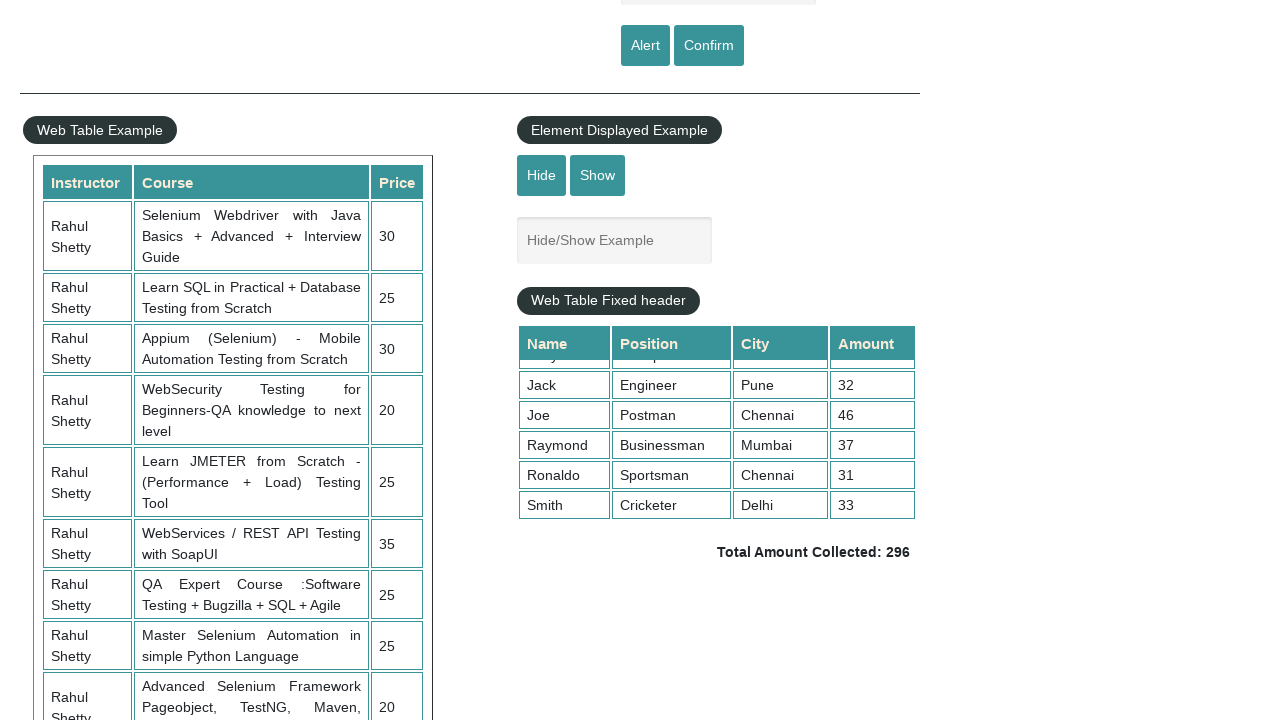